Tests various form elements on a practice automation page including selecting a radio button, typing in an autocomplete field, selecting from a dropdown, and clicking multiple checkboxes.

Starting URL: https://rahulshettyacademy.com/AutomationPractice/

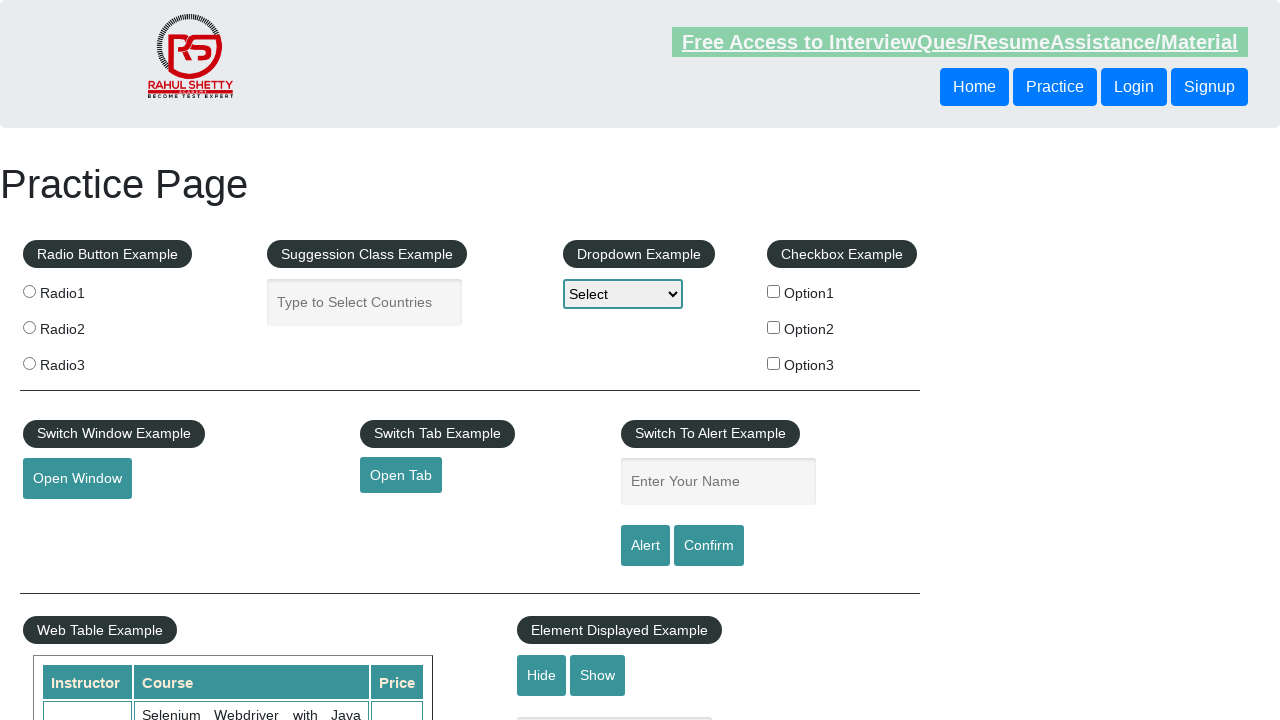

Clicked radio button (radio2) at (29, 327) on input[value='radio2']
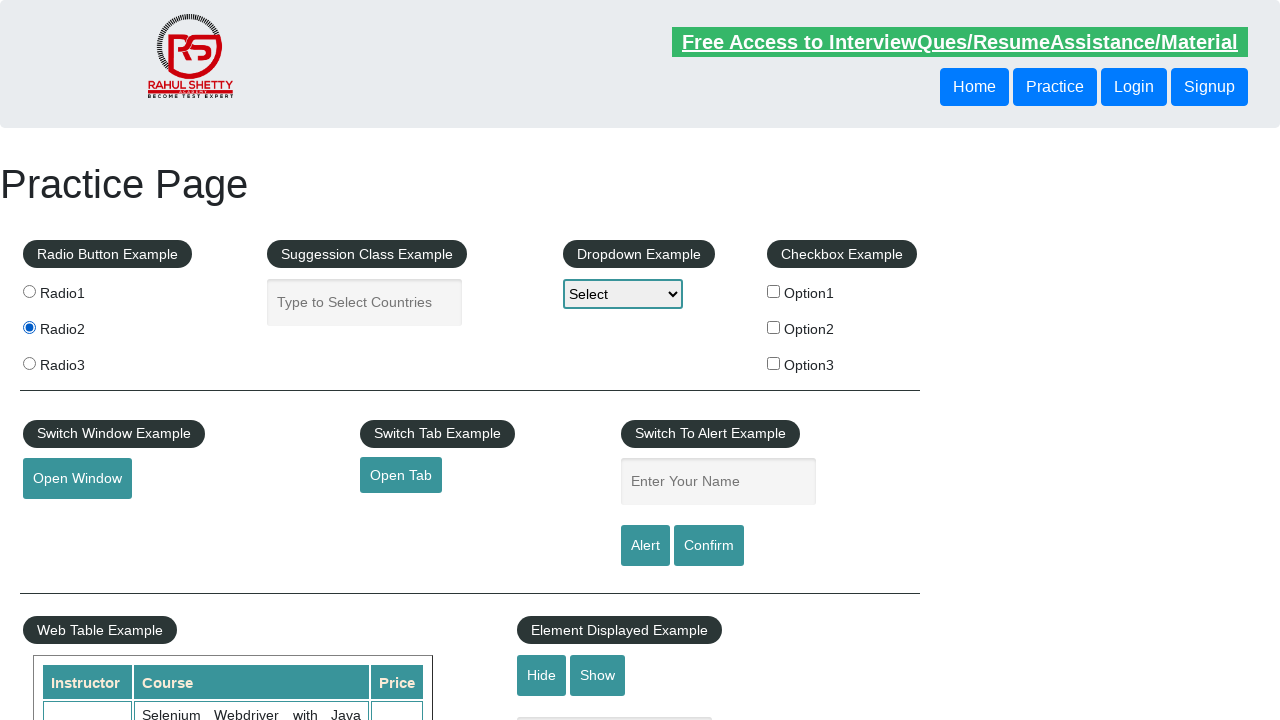

Verified that radio button (radio2) is selected
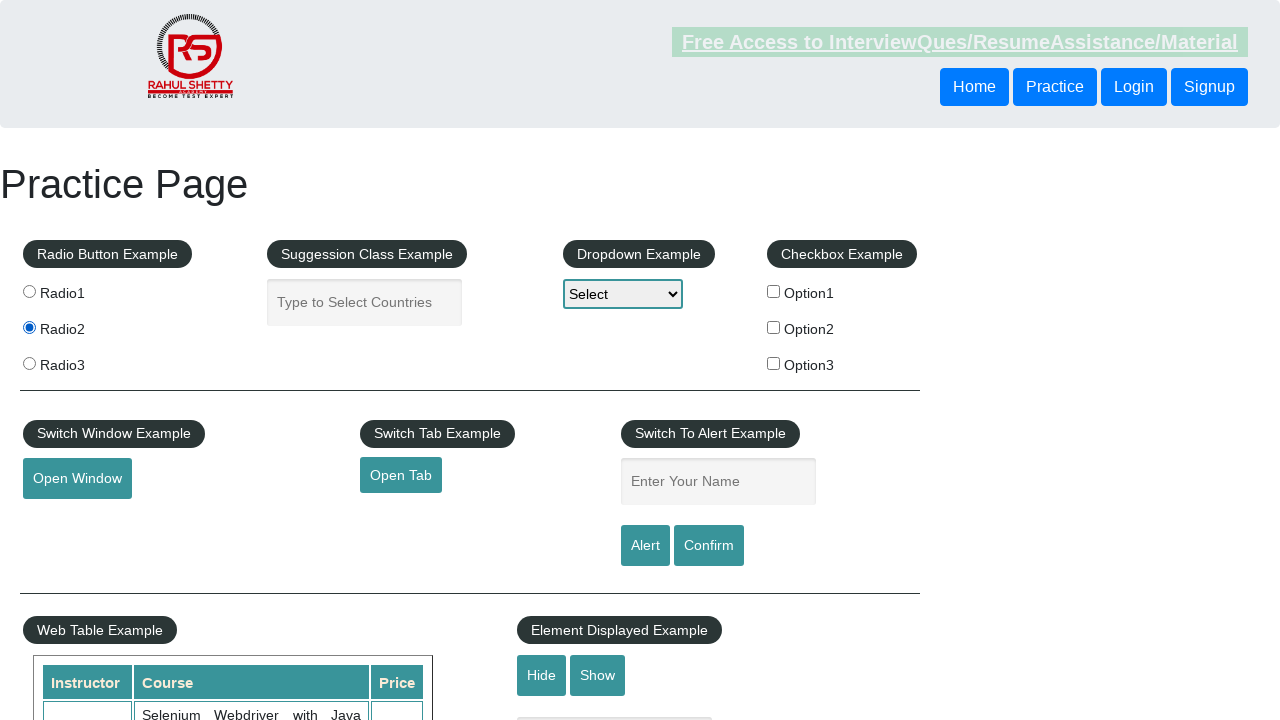

Typed 'ru' in autocomplete field on #autocomplete
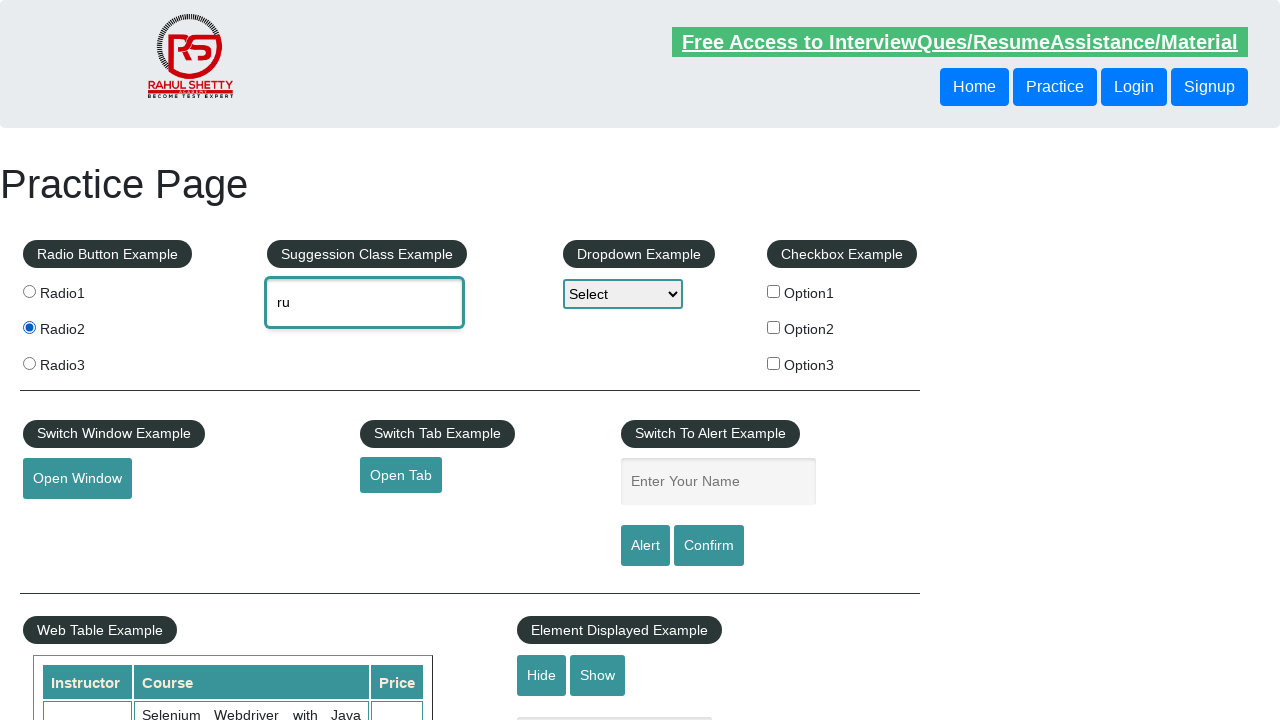

Autocomplete suggestions appeared
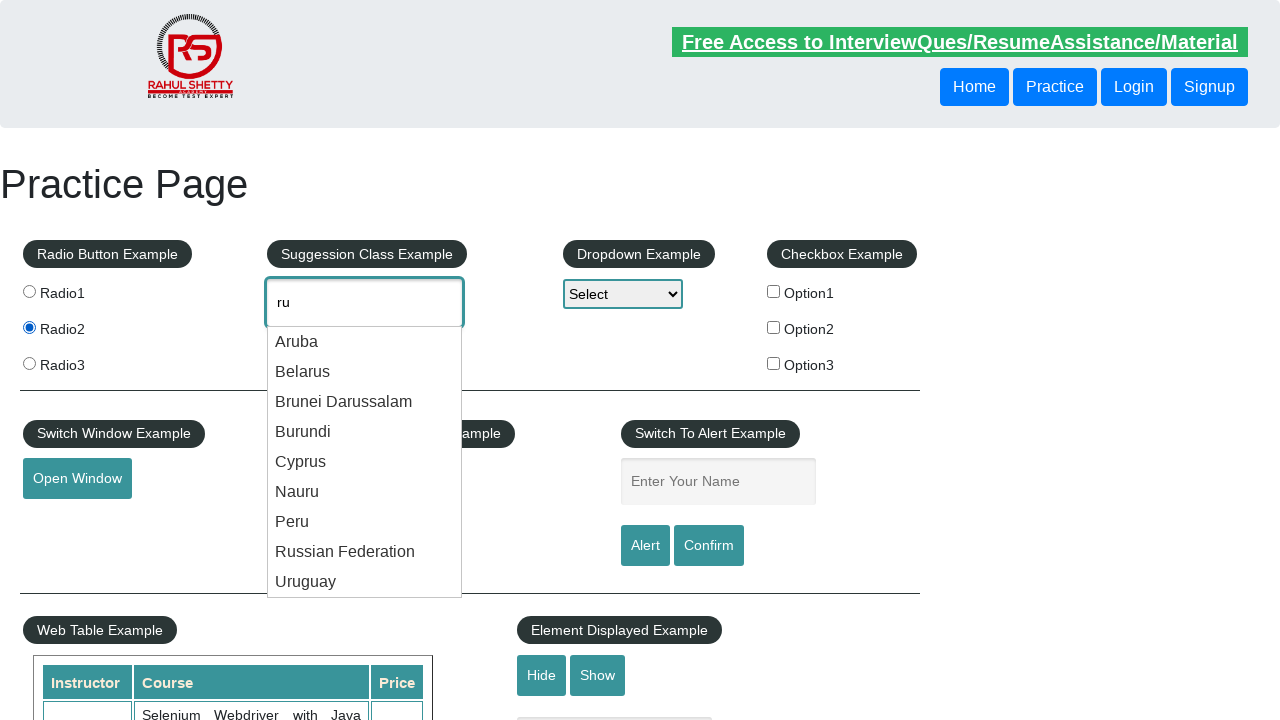

Selected 'Option3' from dropdown menu on select[id*='dropdown-class-example']
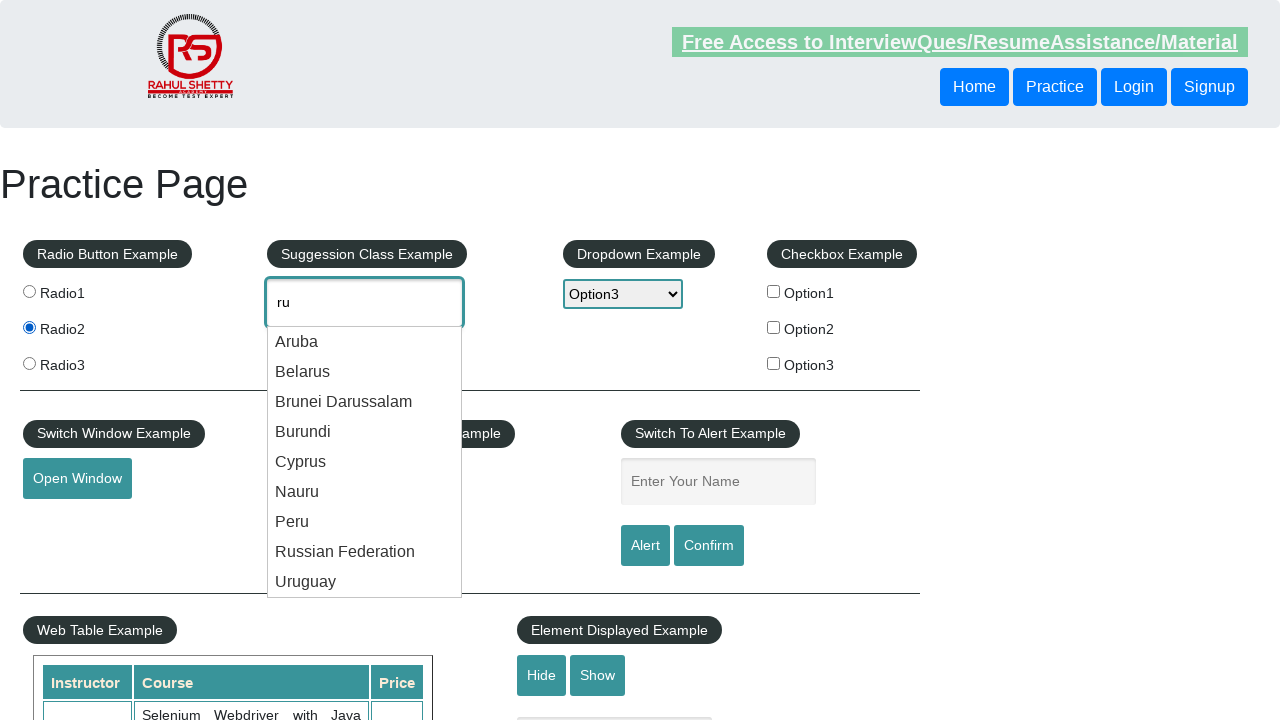

Clicked BMW checkbox at (842, 293) on label[for='bmw']
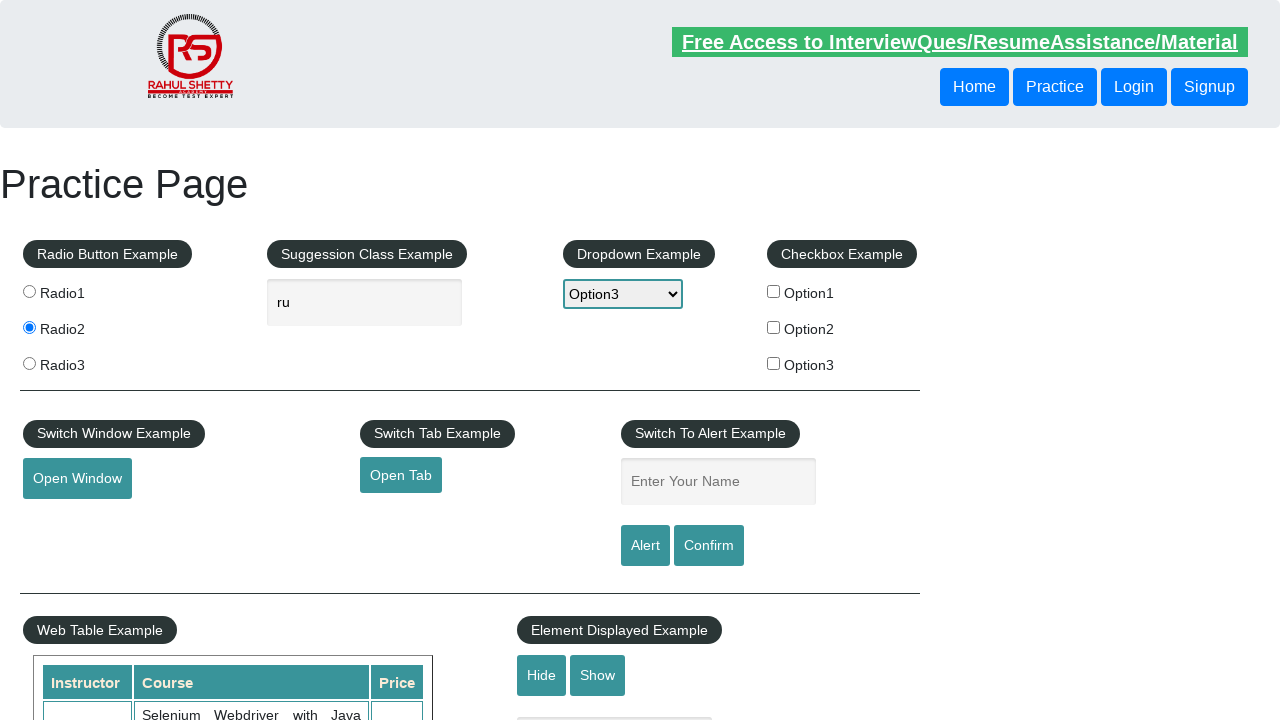

Clicked Benz checkbox at (842, 329) on label[for='benz']
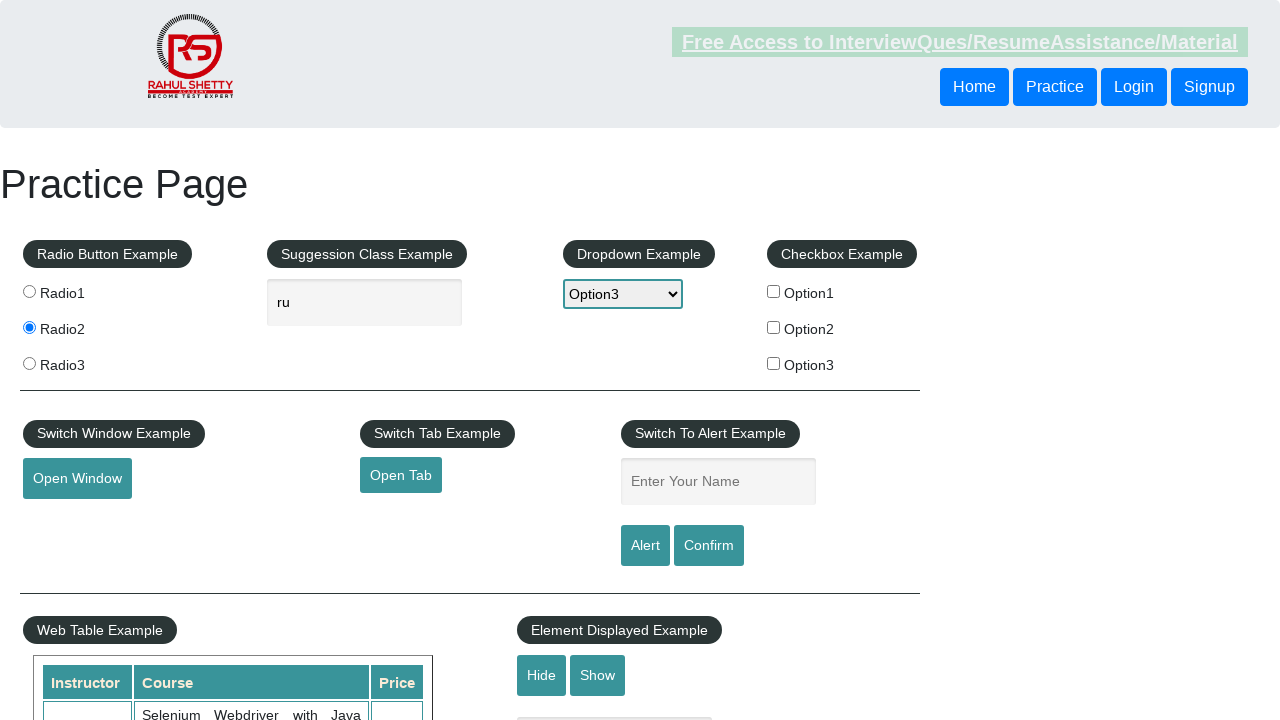

Clicked Honda checkbox at (842, 365) on label[for='honda']
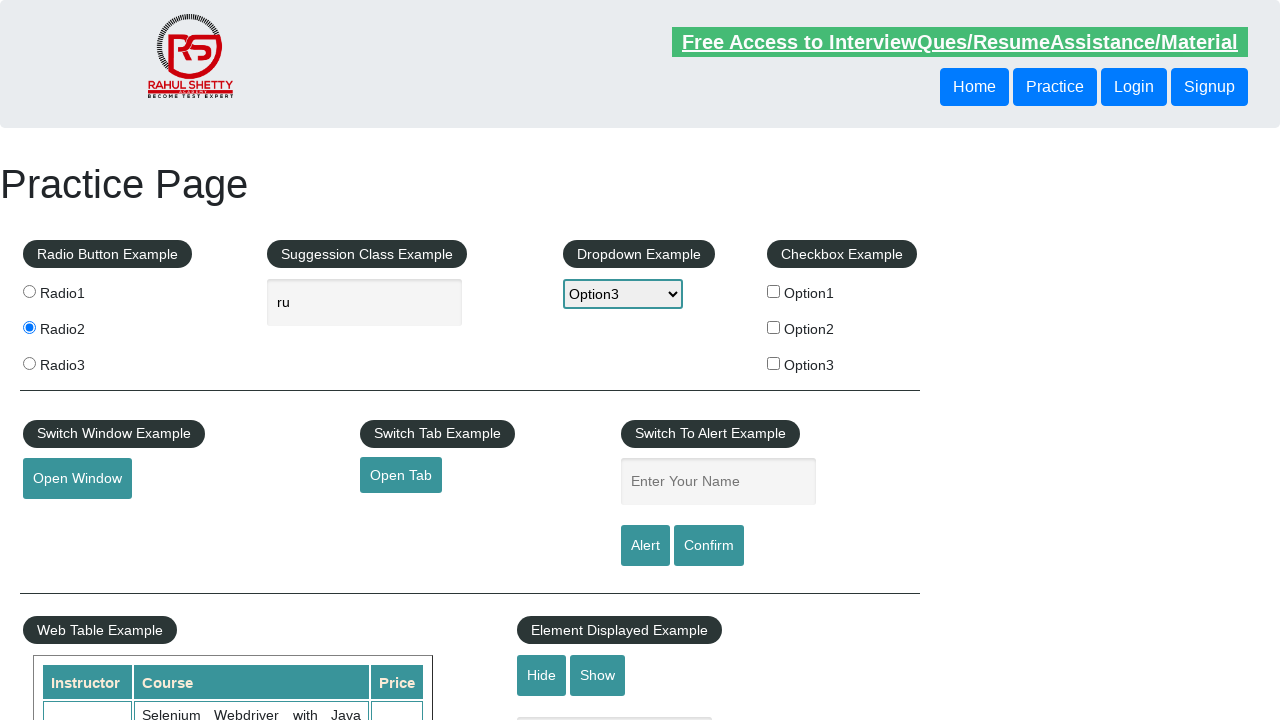

Clicked Benz checkbox again to uncheck it at (842, 329) on label[for='benz']
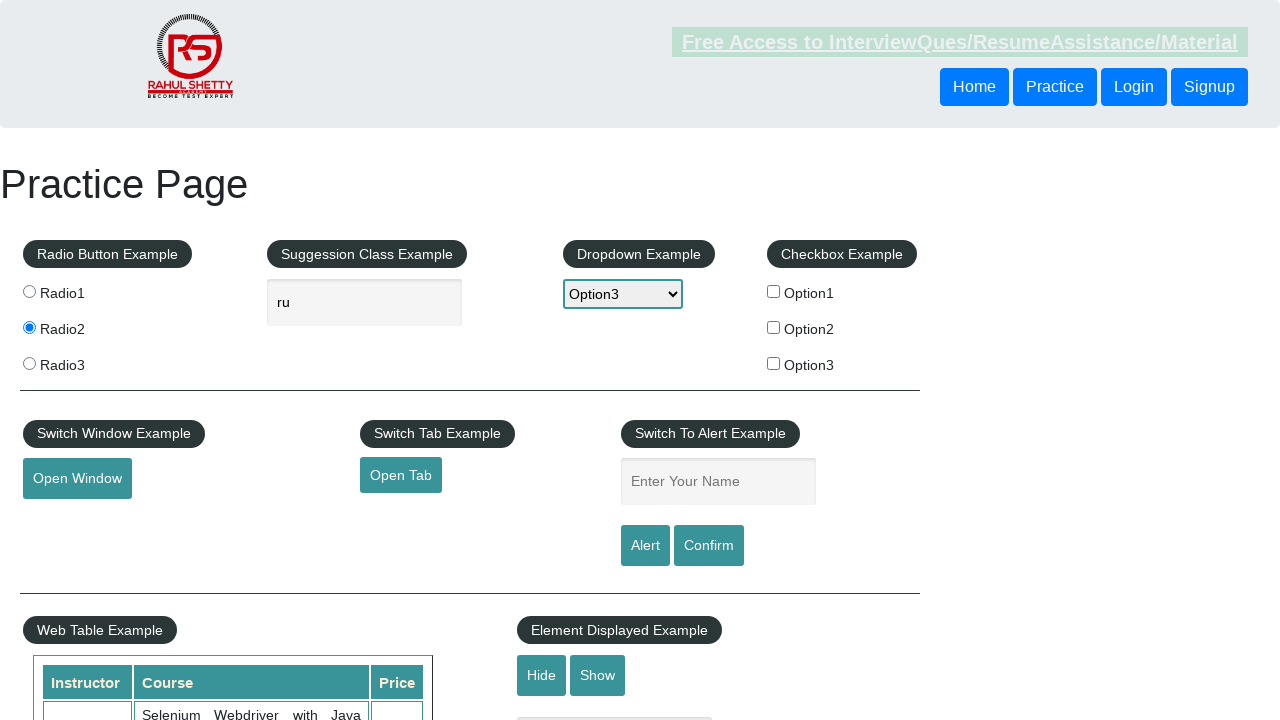

Verified that Benz checkbox is unchecked
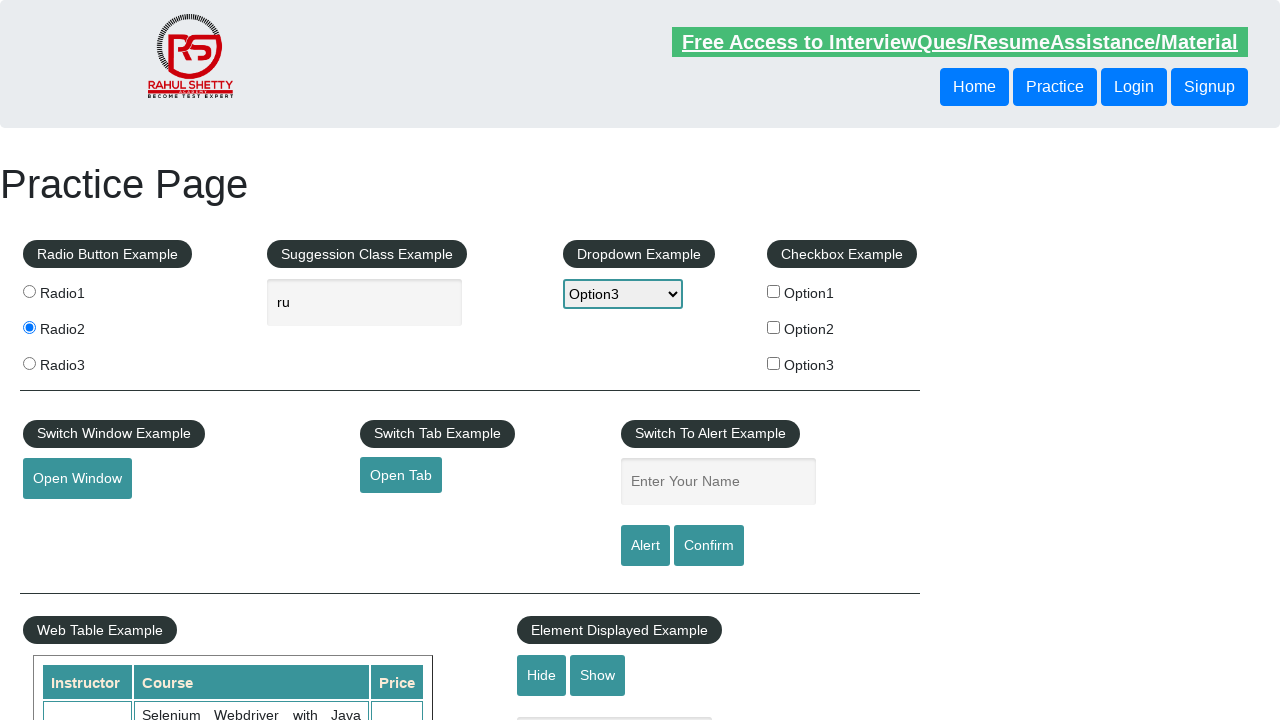

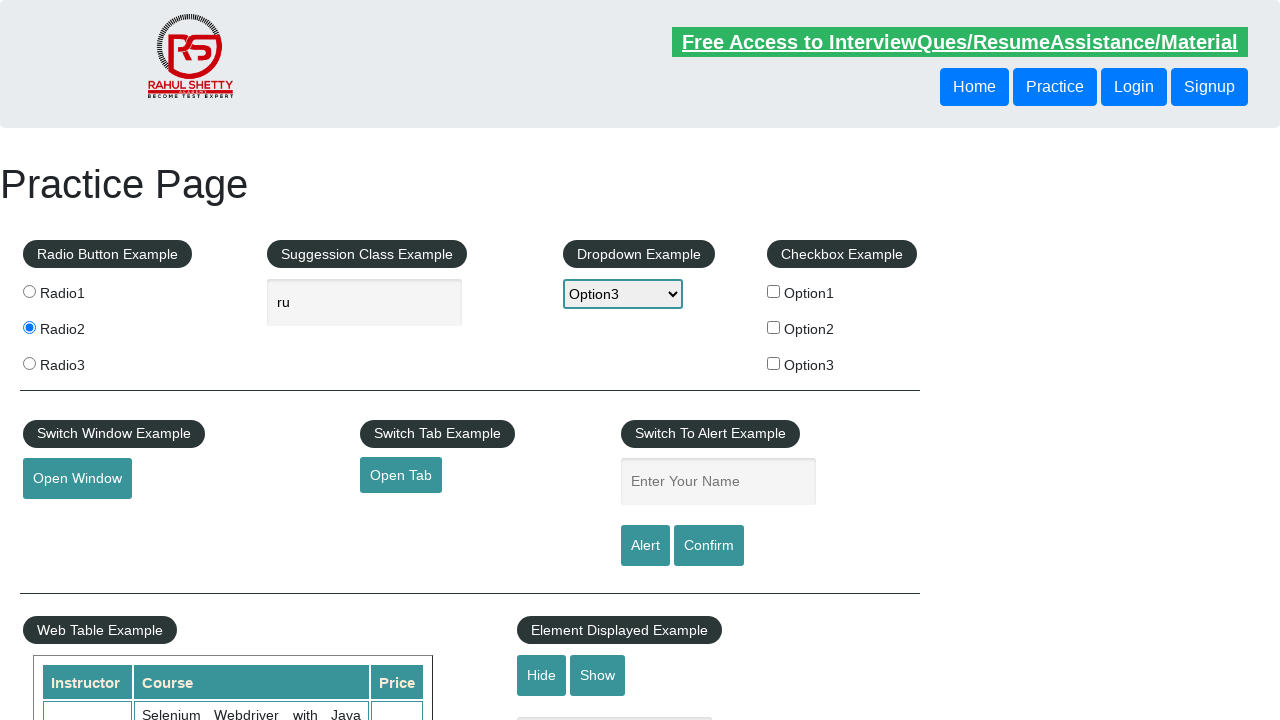